Tests text box form submission by filling in name, email, and address fields, then verifying the output

Starting URL: https://demoqa.com/text-box

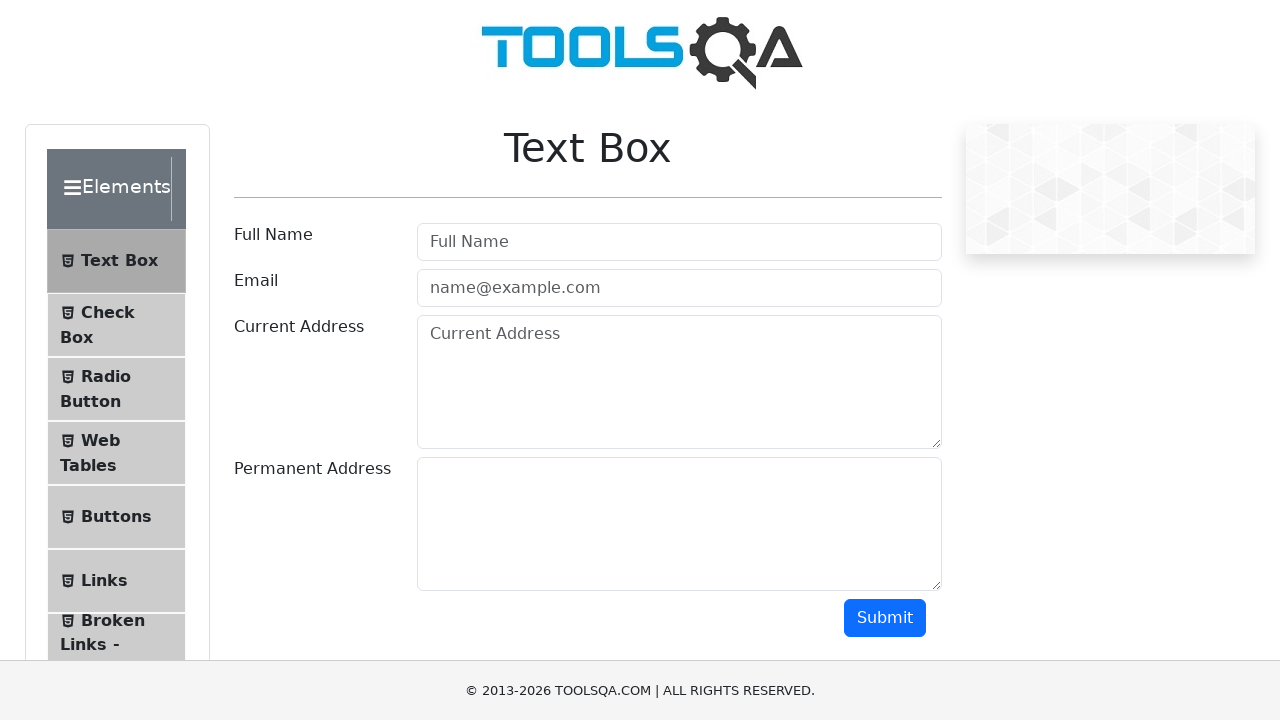

Filled name field with 'Alex' on //input[@id="userName"]
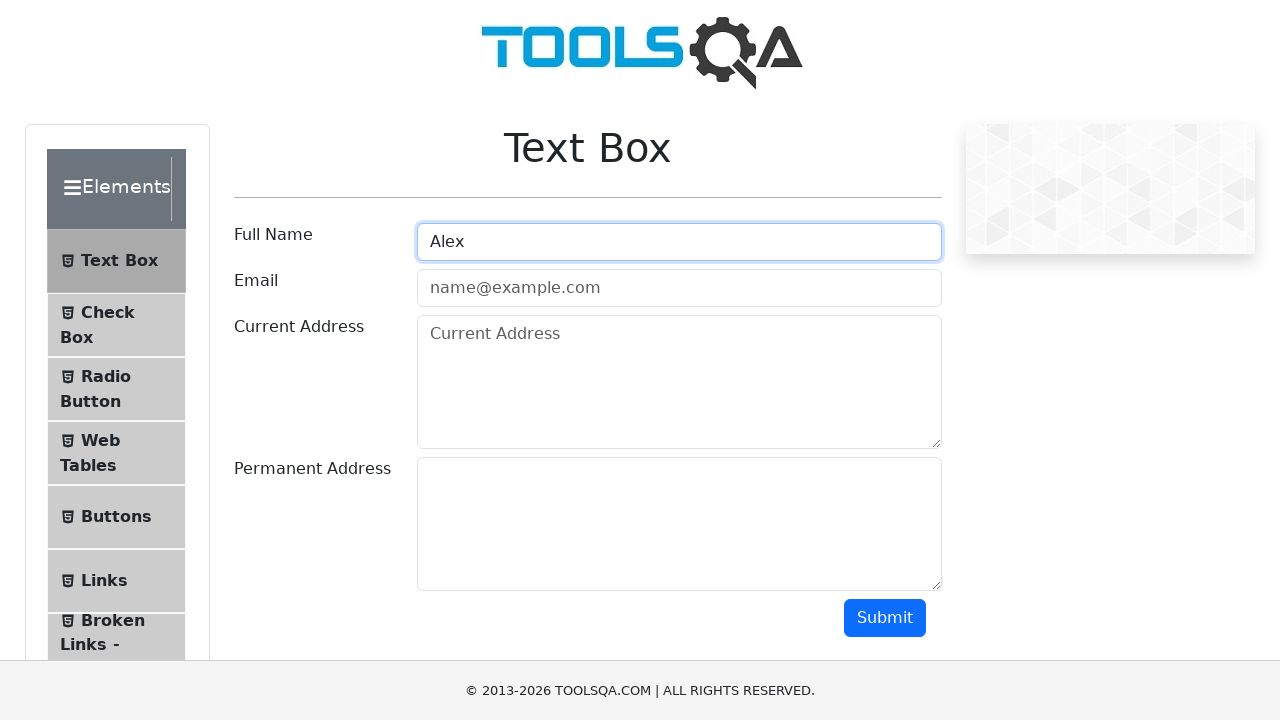

Filled email field with 'mymail@gmail.com' on //input[@id="userEmail"]
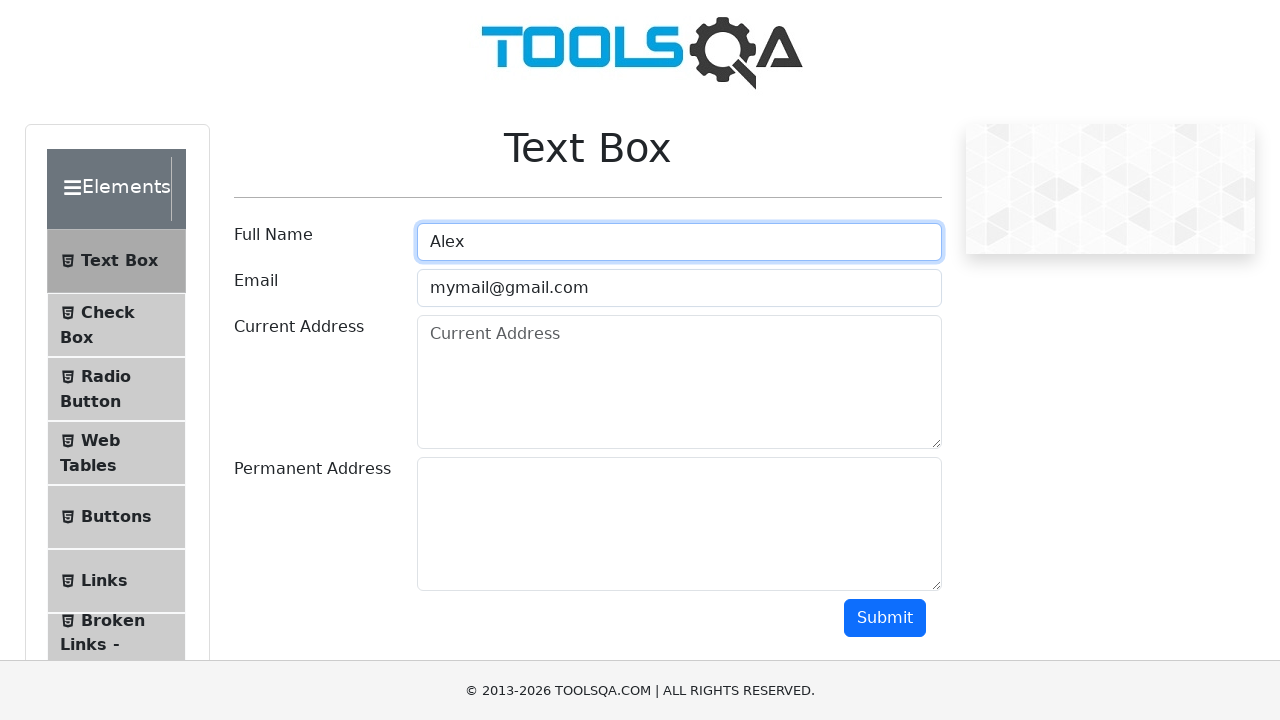

Filled current address field with 'Rivne, Shevchenka' on //textarea[@id="currentAddress"]
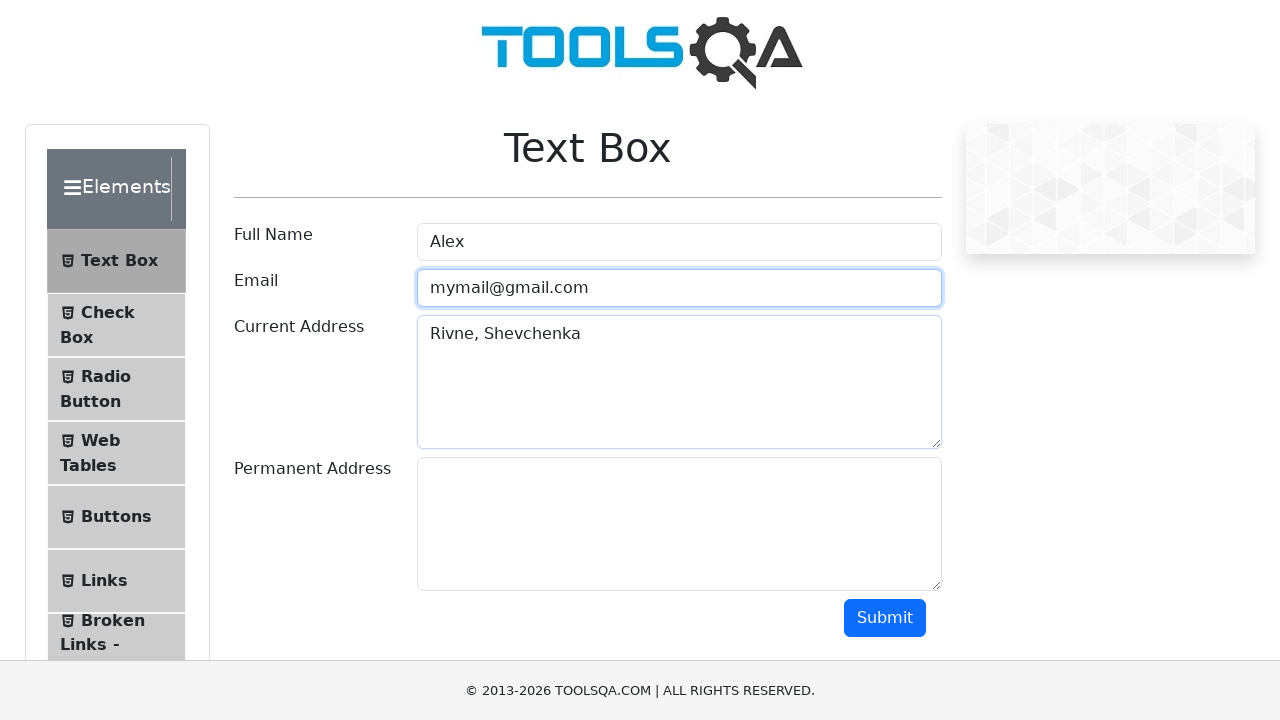

Filled permanent address field with 'Kharkiv, Shevchenka' on //textarea[@id="permanentAddress"]
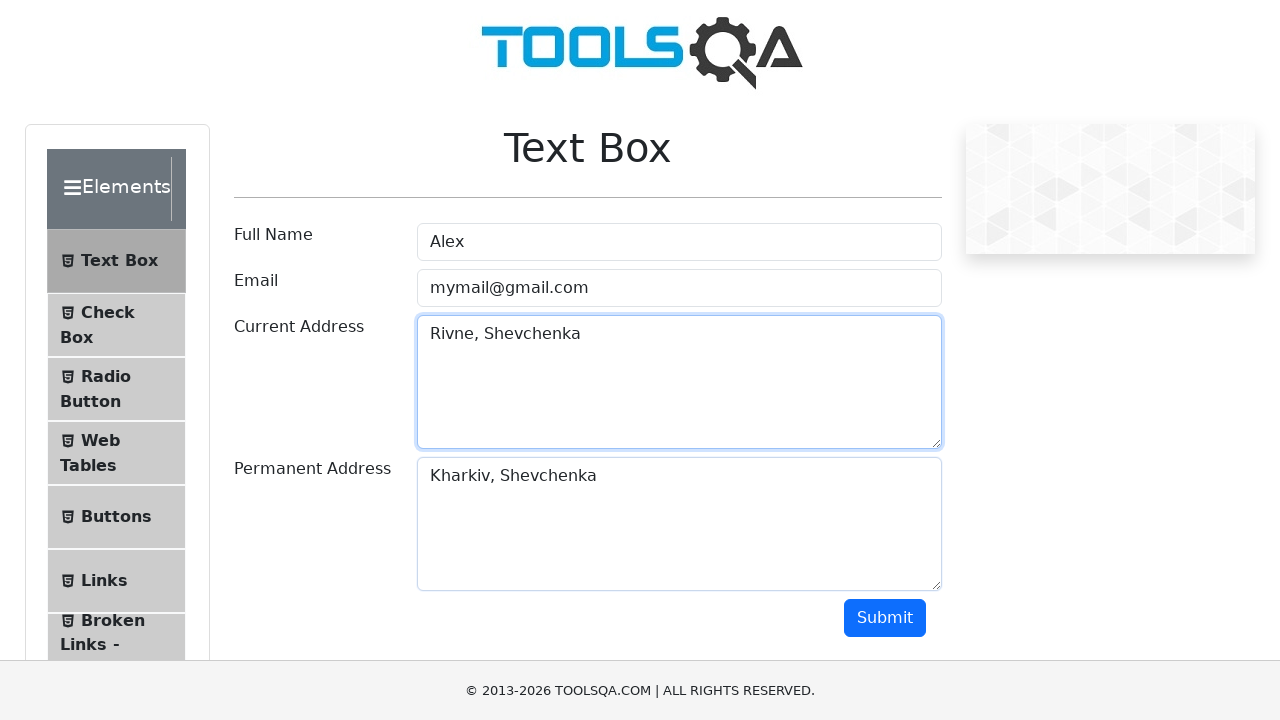

Clicked submit button to submit form at (885, 618) on xpath=//button[@id="submit"]
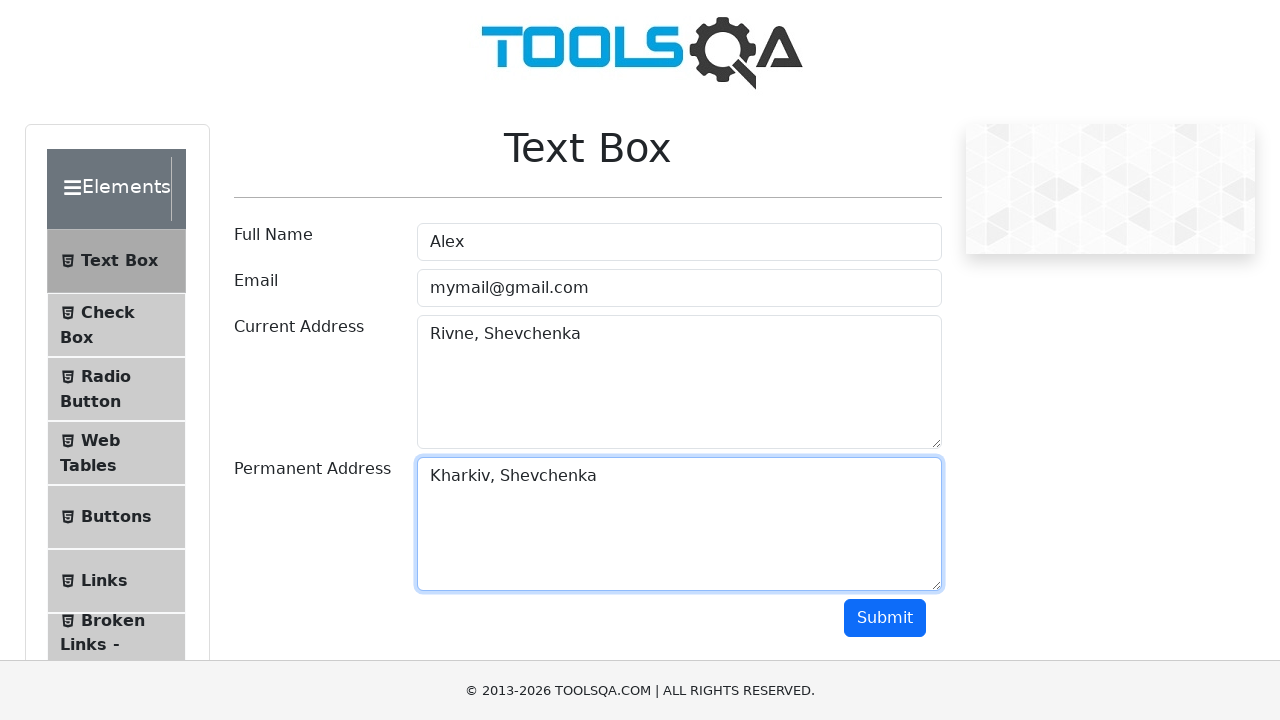

Output section became visible
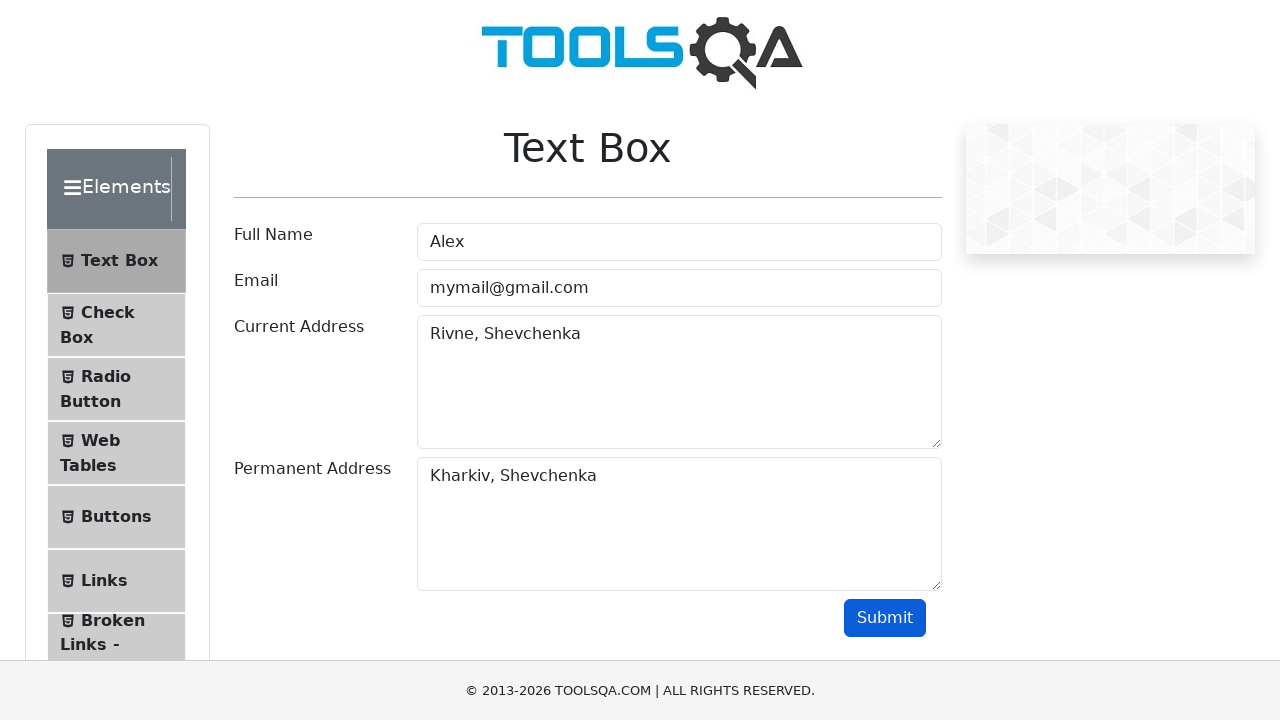

Scrolled output section into view
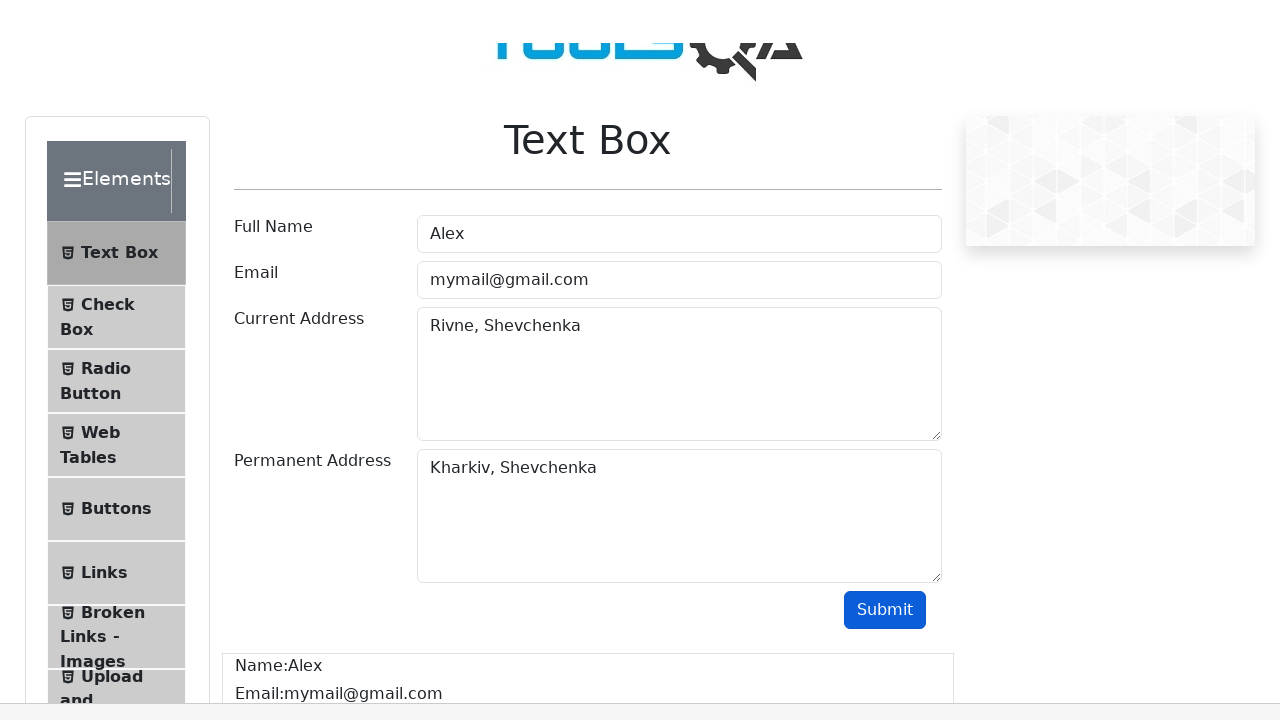

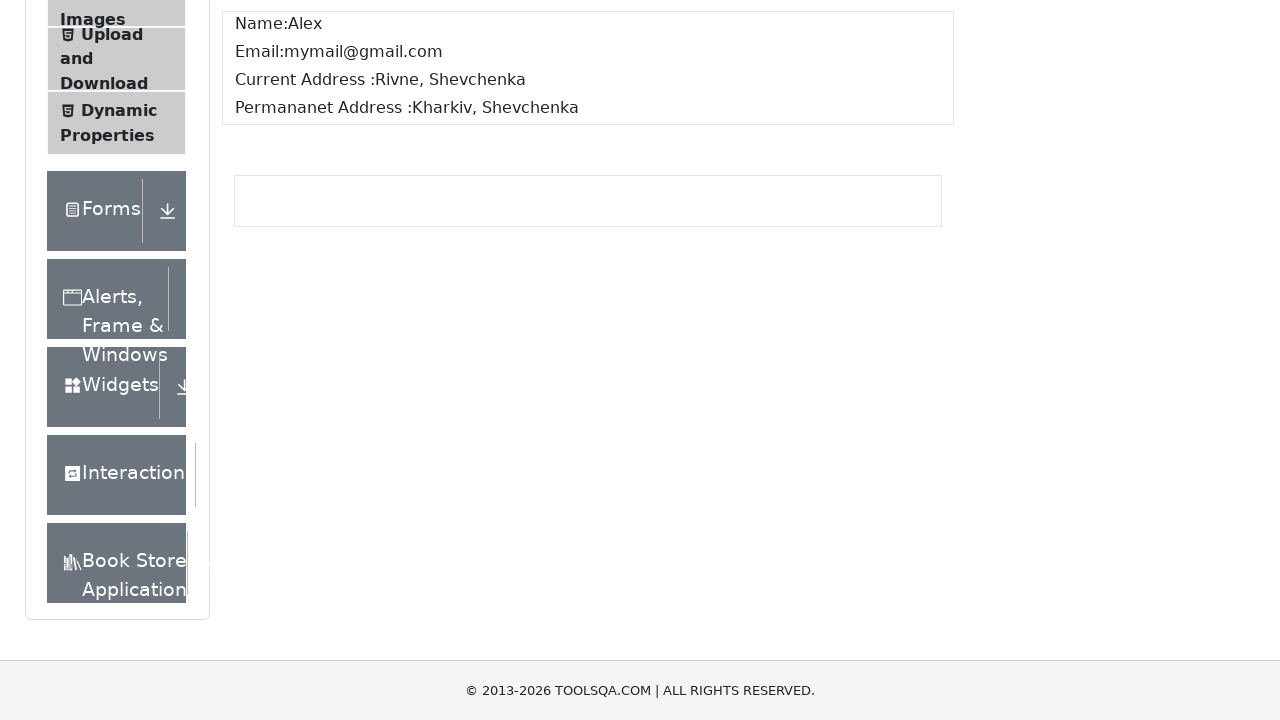